Tests dynamic content loading by clicking a start button and waiting for hidden content to become visible

Starting URL: https://the-internet.herokuapp.com/dynamic_loading/1

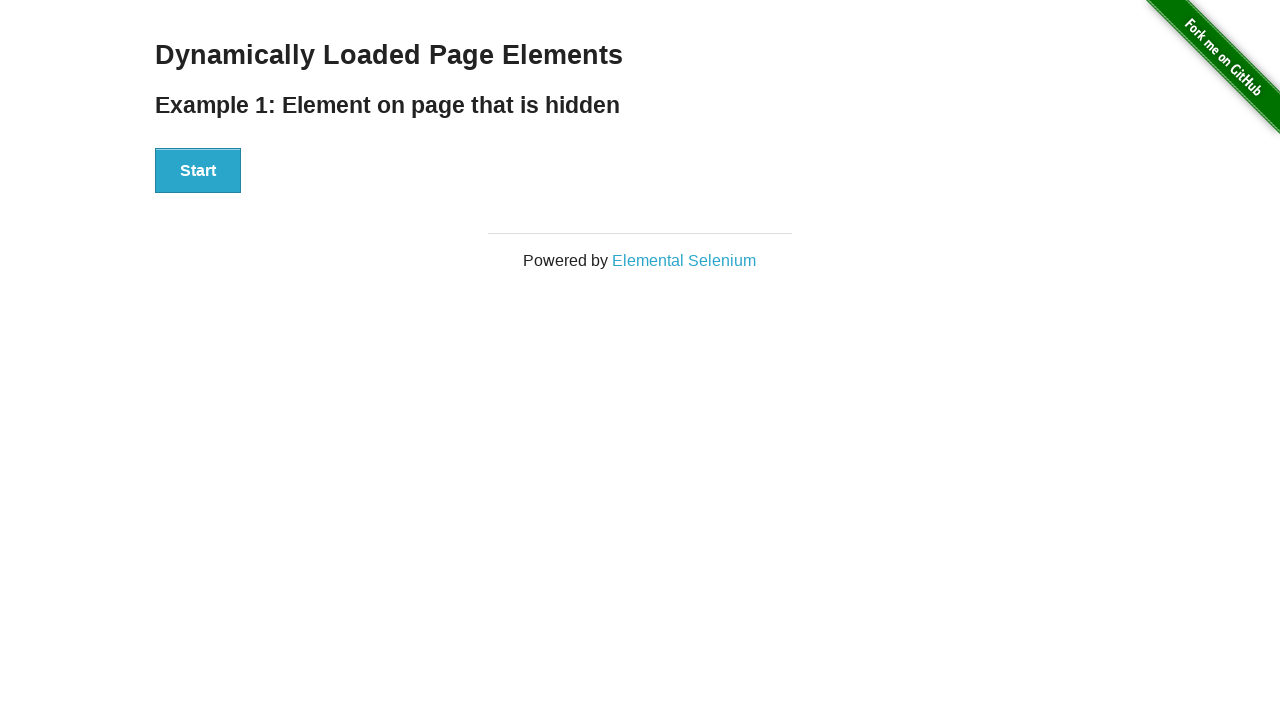

Clicked start button to trigger dynamic content loading at (198, 171) on div[id='start'] button
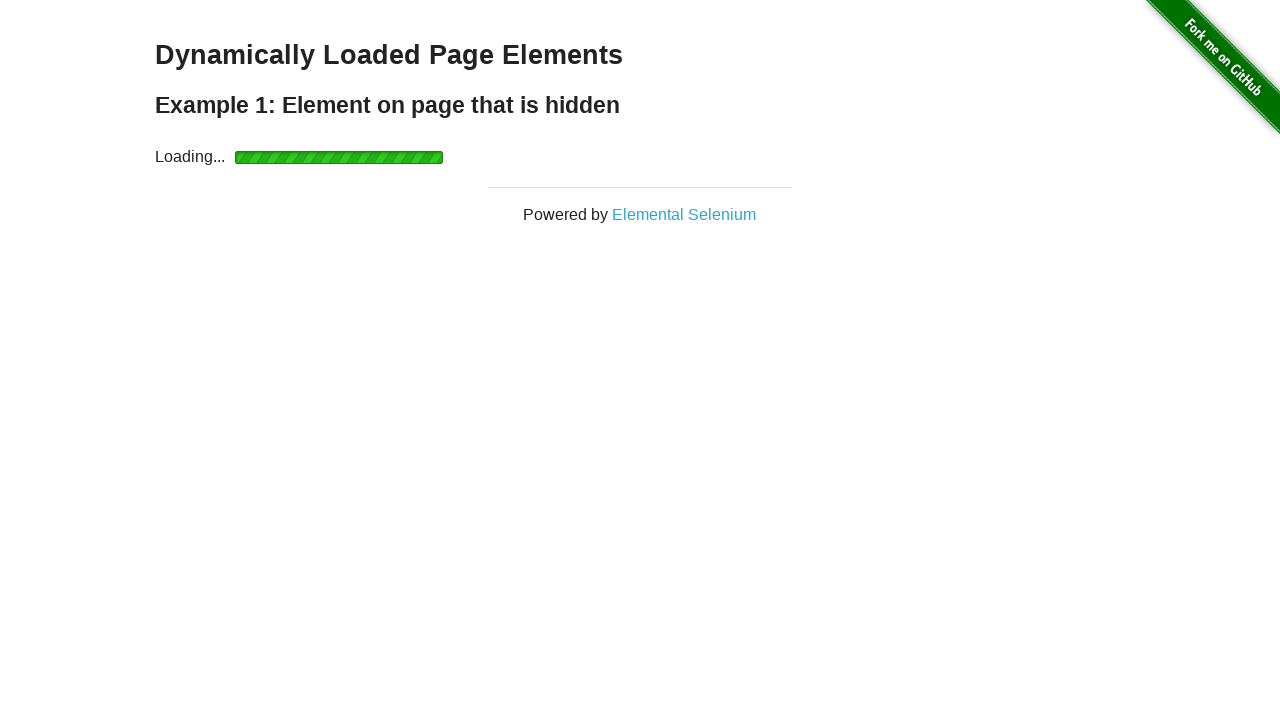

Waited for dynamically loaded content (h4 in finish div) to become visible
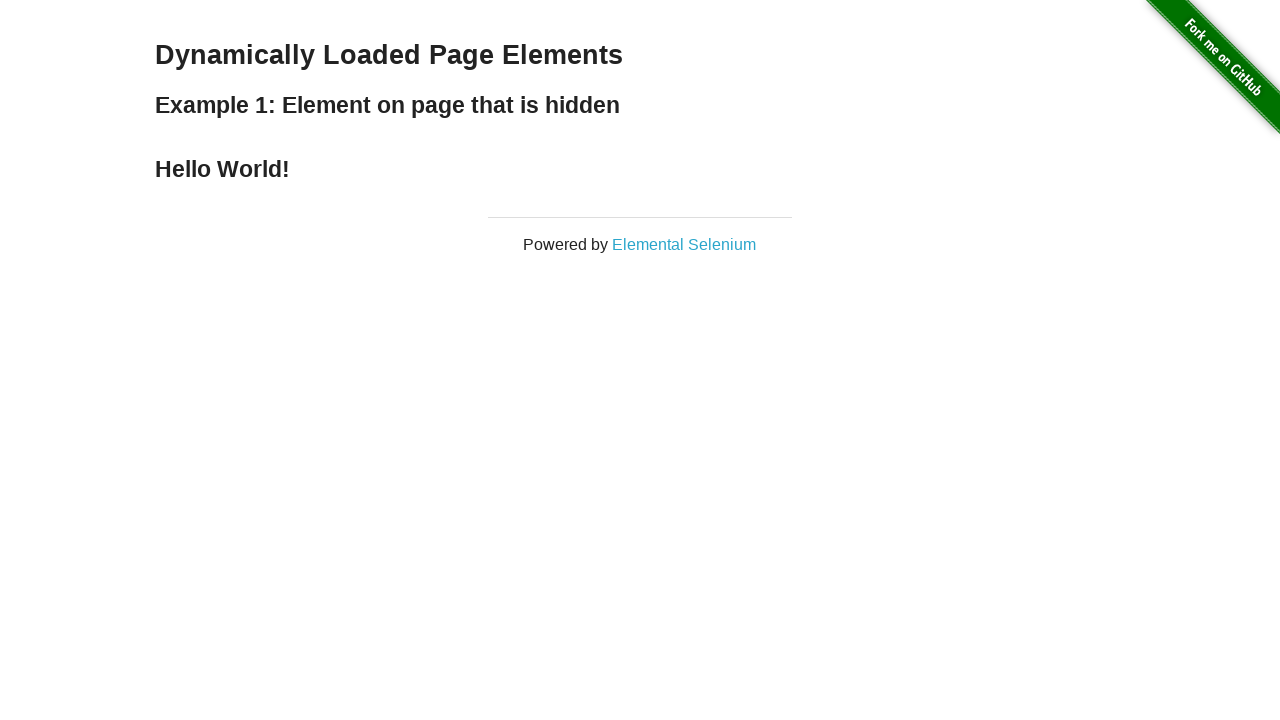

Located the finish element (h4)
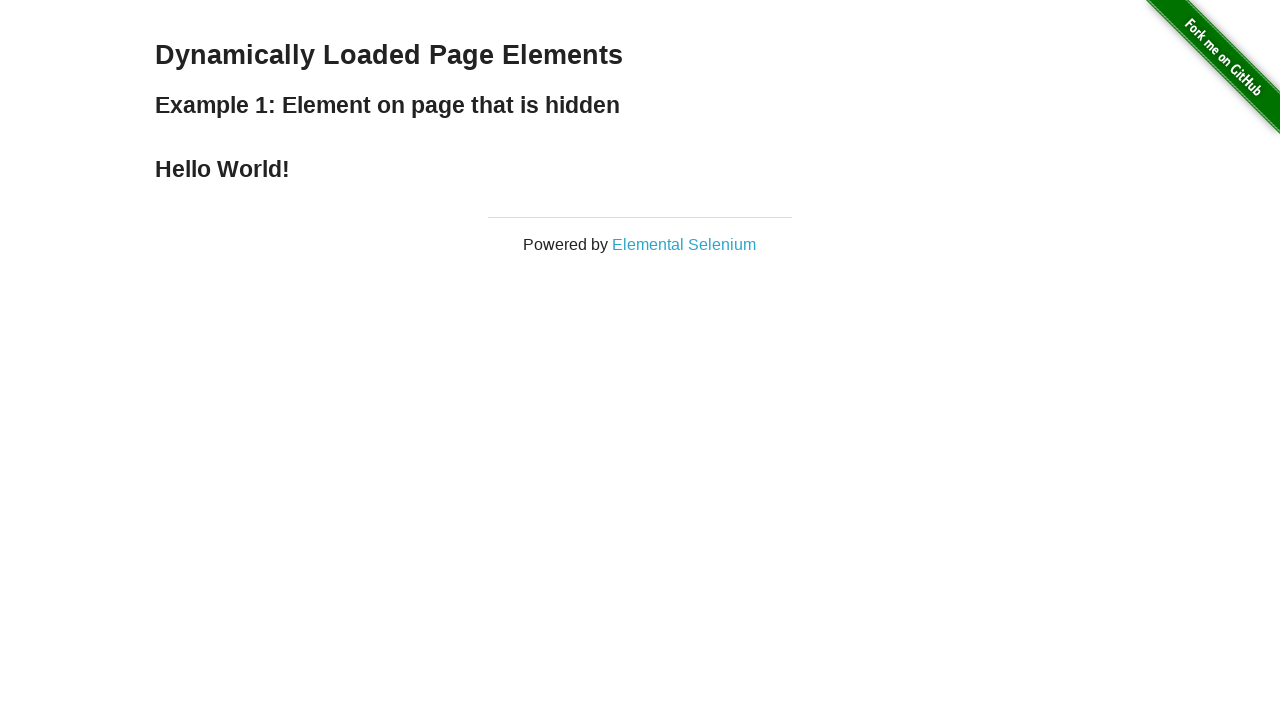

Verified that the finish element is visible
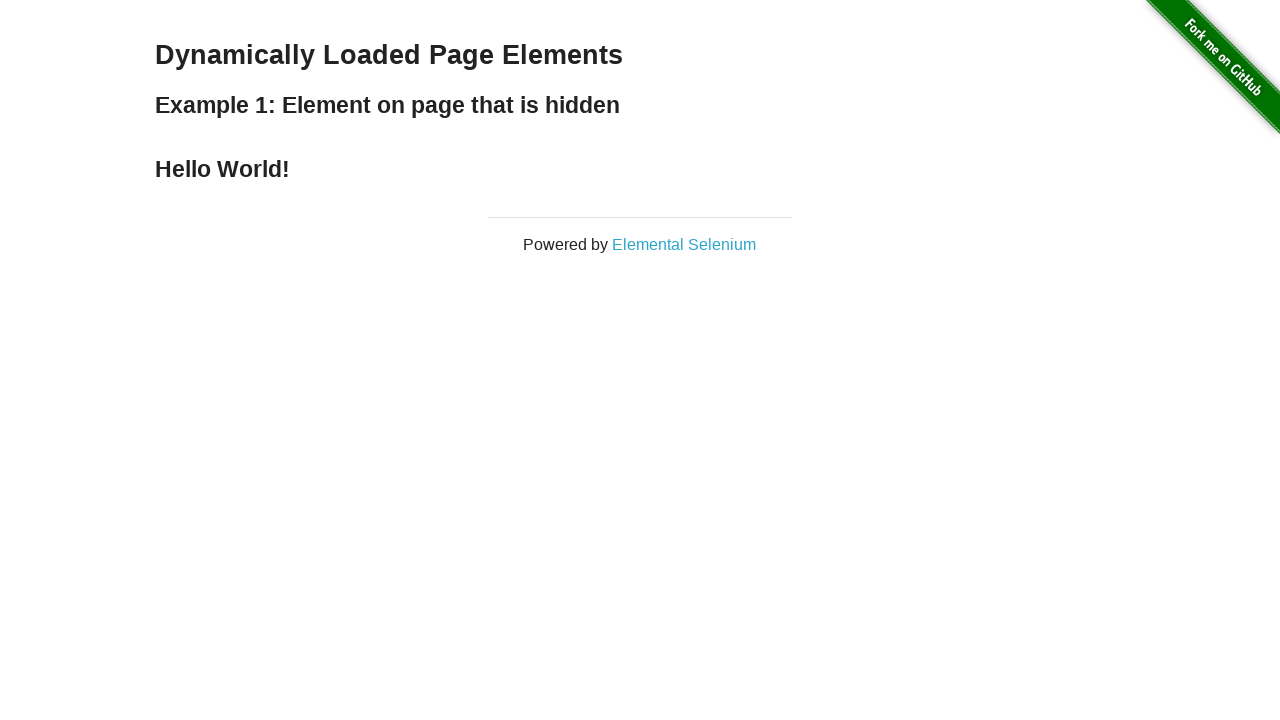

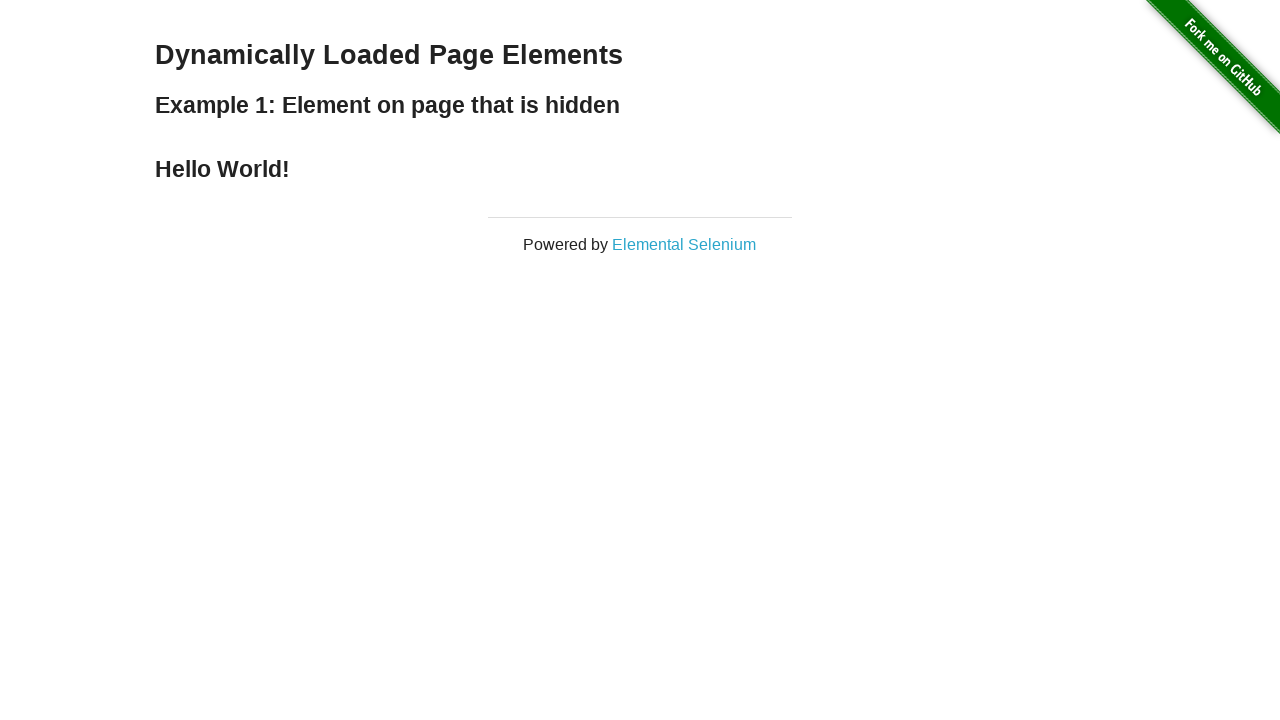